Tests handling of iframes by filling input fields in two different frames using different frame selection approaches

Starting URL: https://ui.vision/demo/webtest/frames/

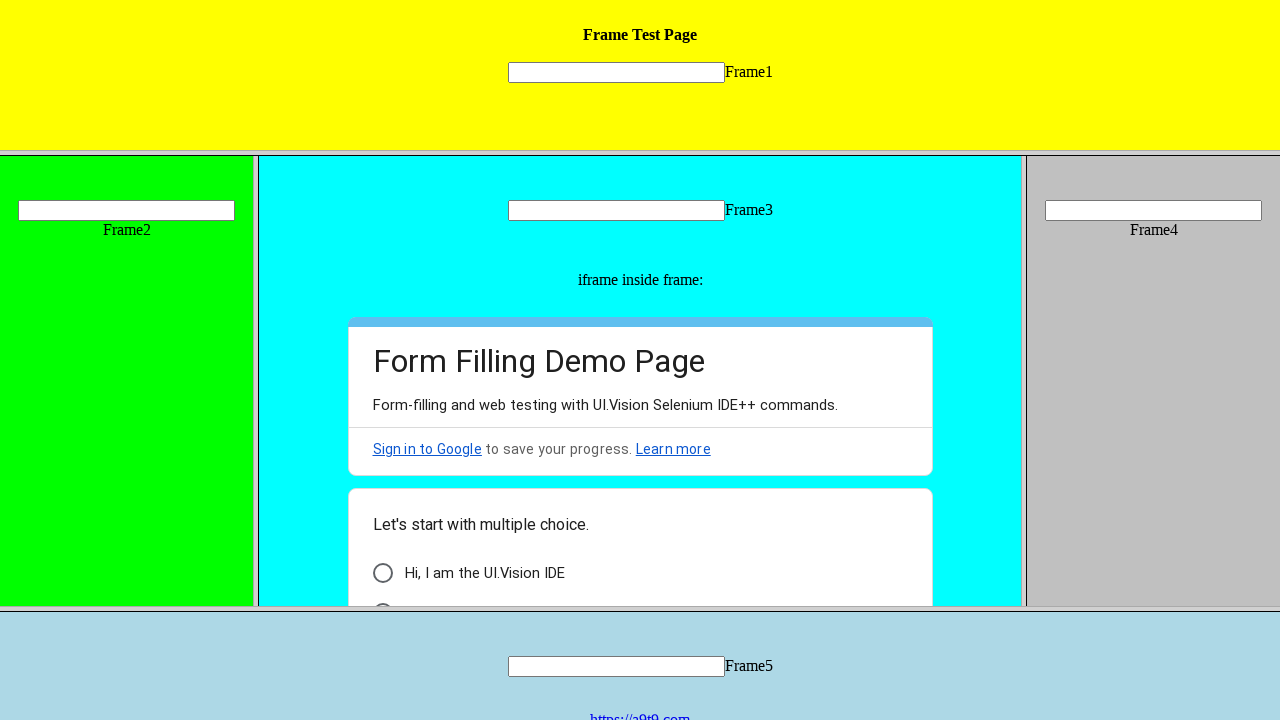

Located frame by URL https://ui.vision/demo/webtest/frames/frame_1.html
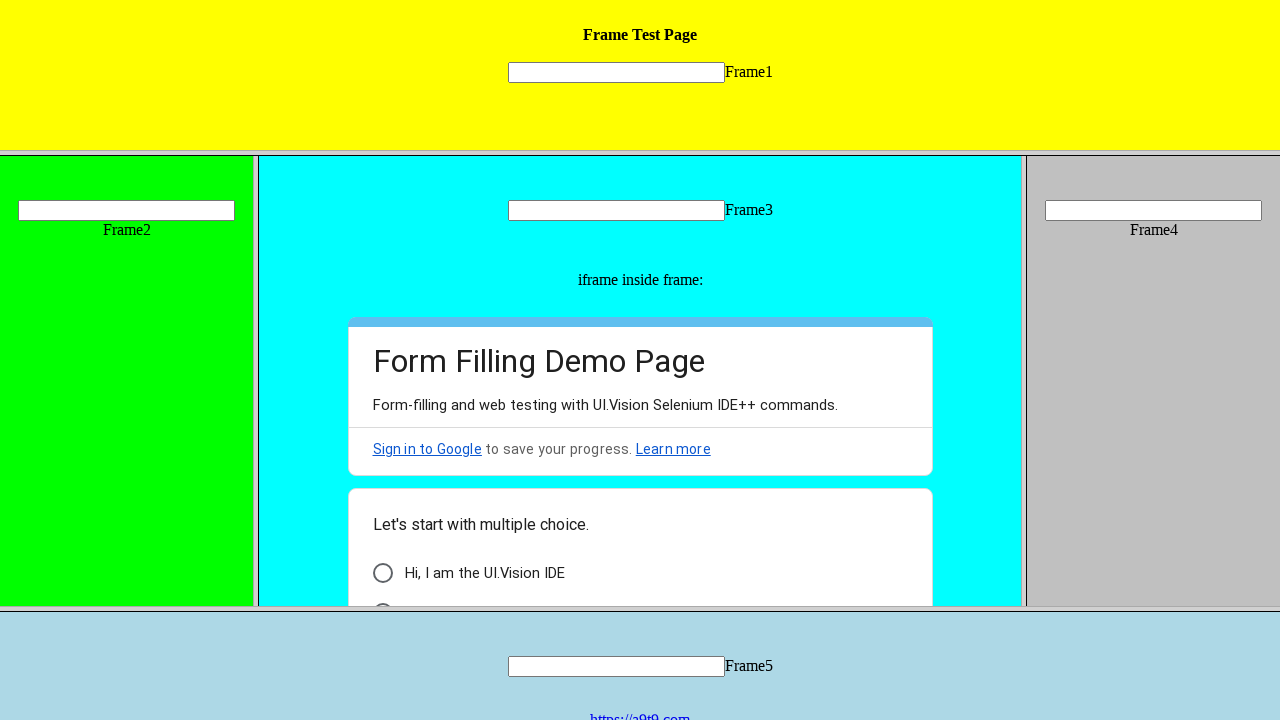

Filled input field 'mytext1' in frame 1 with 'Alexandra' on xpath=//input[@name='mytext1']
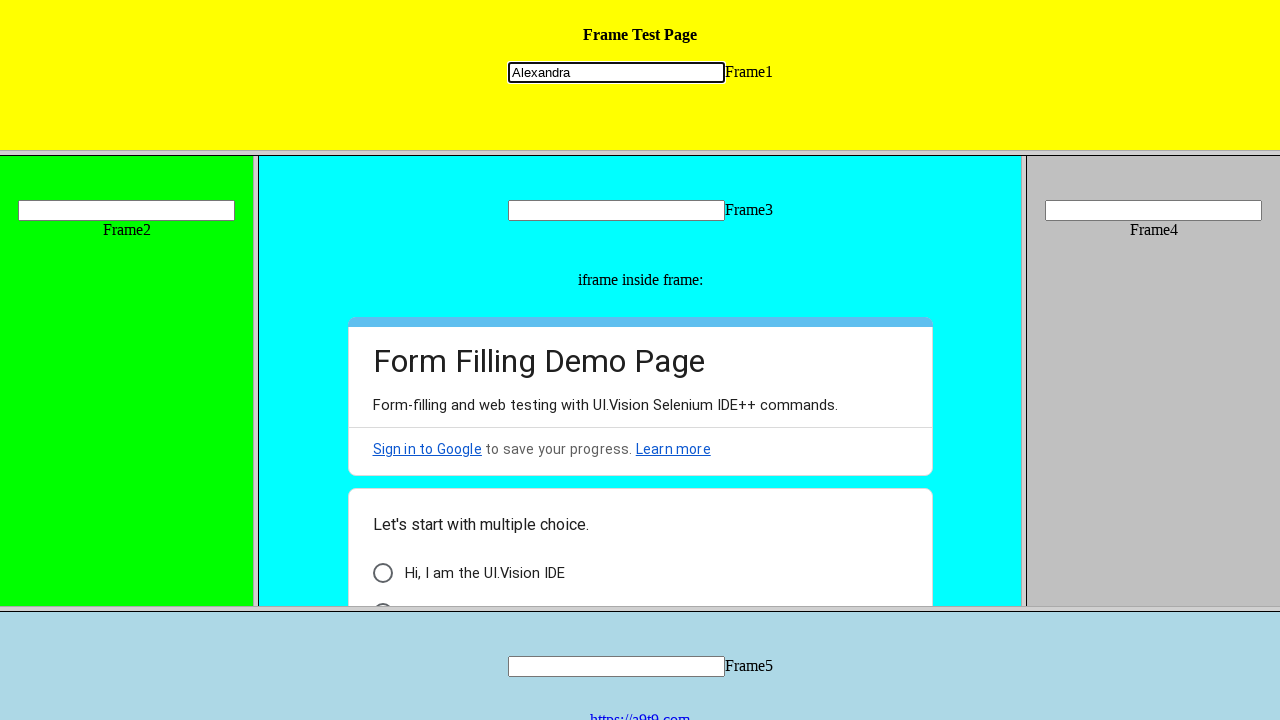

Located input field 'mytext2' in frame 2 using frameLocator
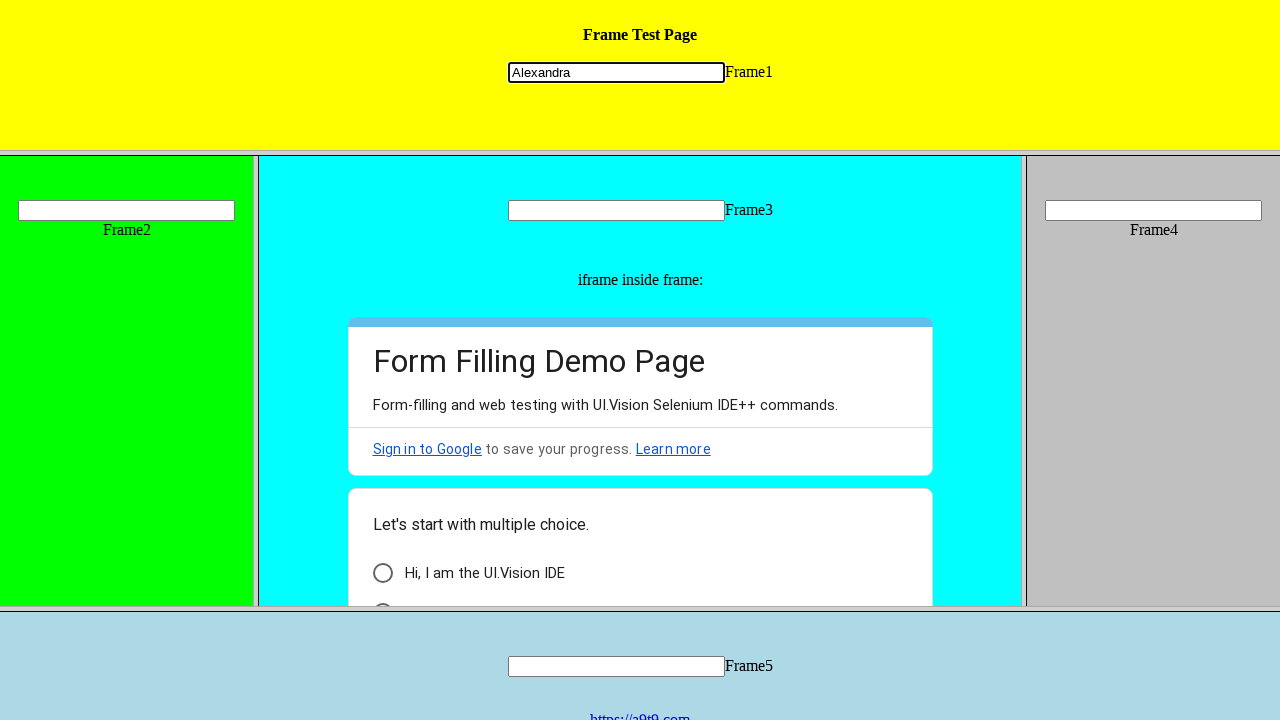

Filled input field 'mytext2' in frame 2 with 'Thompson' on frame[src='frame_2.html'] >> internal:control=enter-frame >> input[name='mytext2
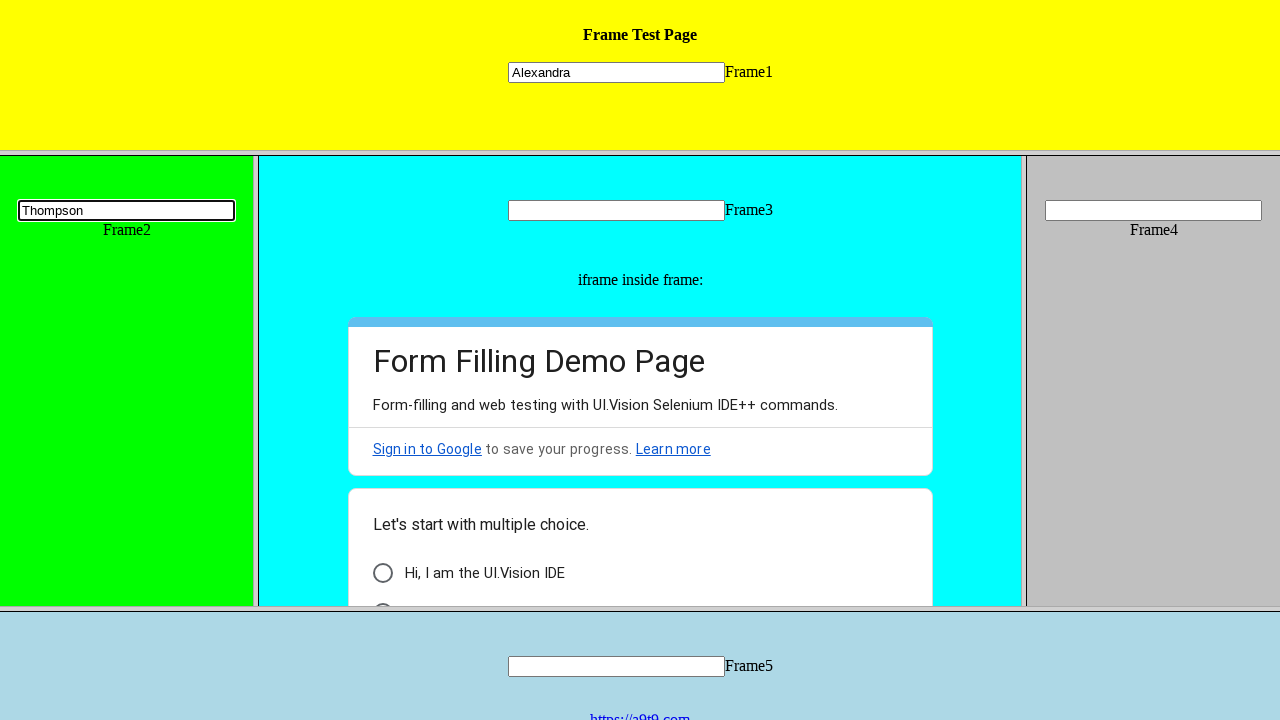

Waited 2000ms for actions to complete
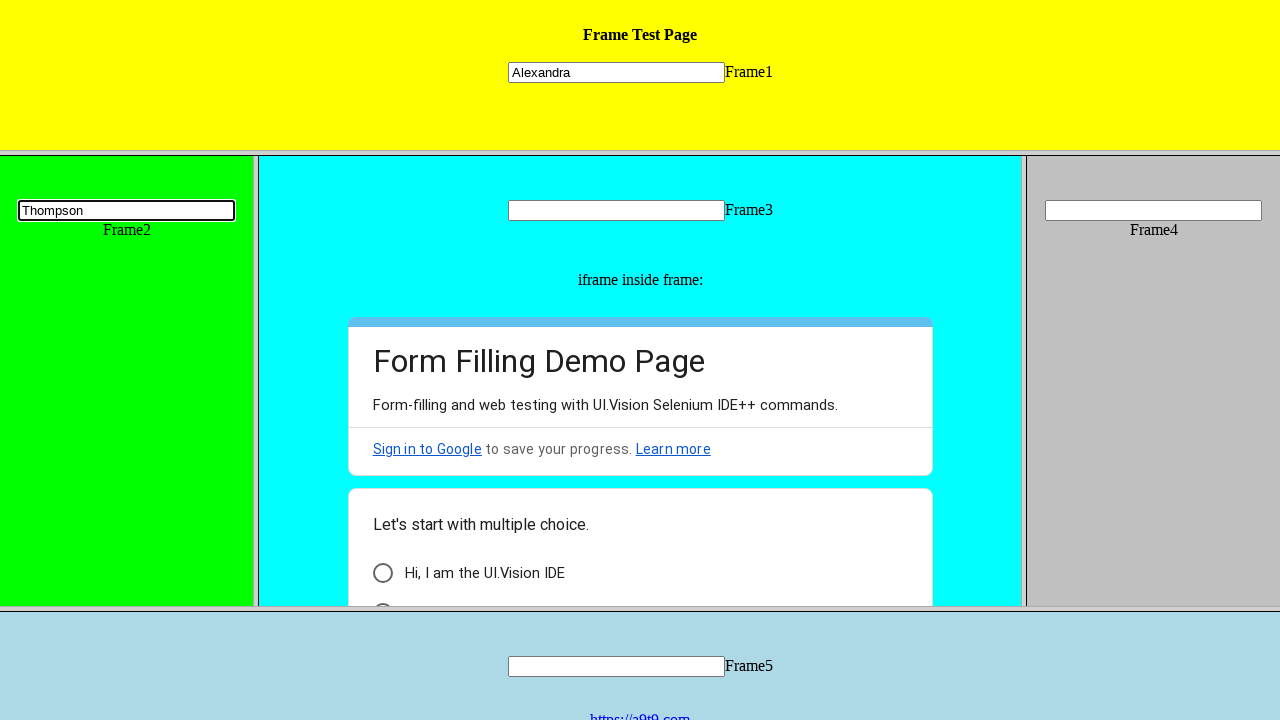

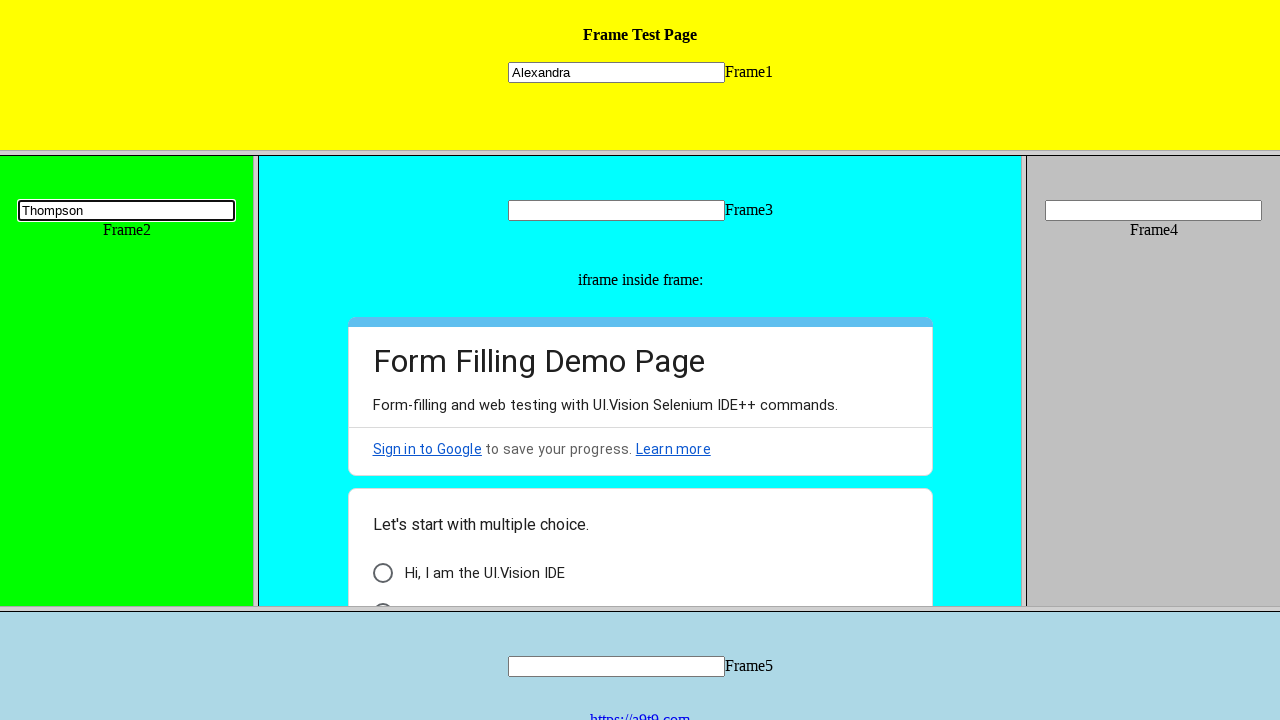